Tests various mouse operations including hover actions, drag and drop, and slider manipulation on a demo page

Starting URL: https://www.leafground.com/drag.xhtml

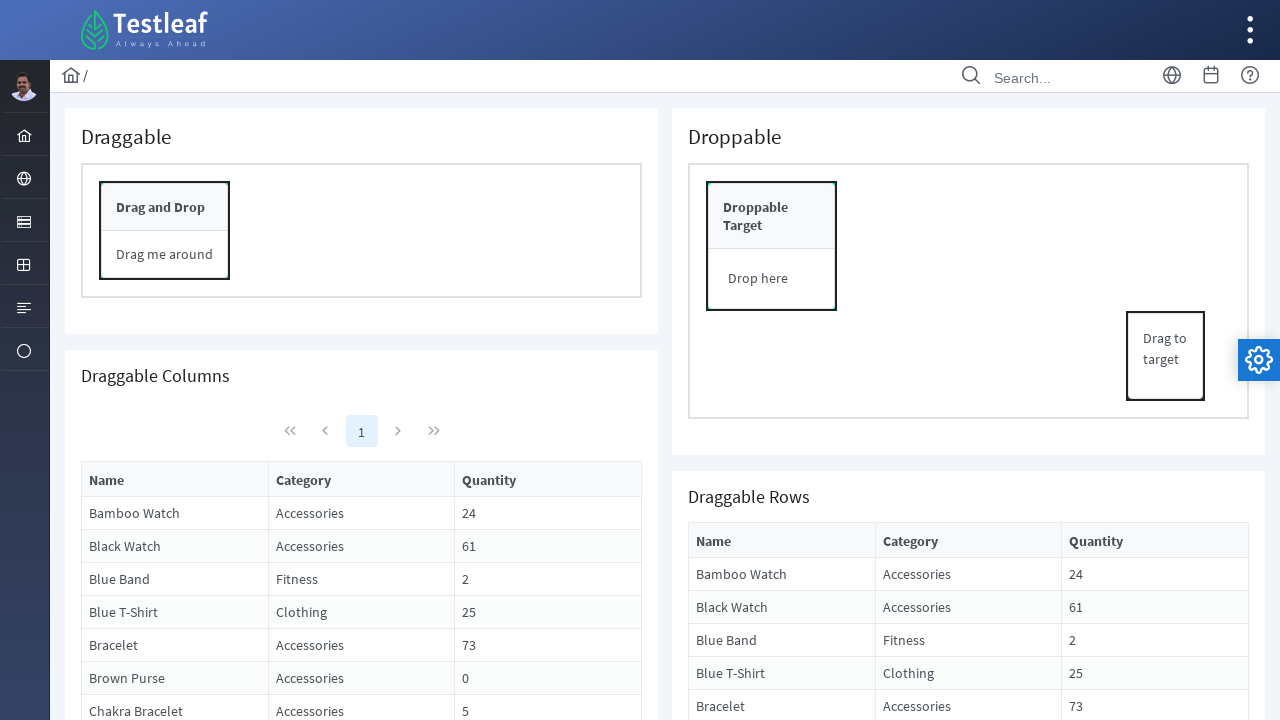

Hovered over first menu element at (24, 134) on #menuform\:j_idt37
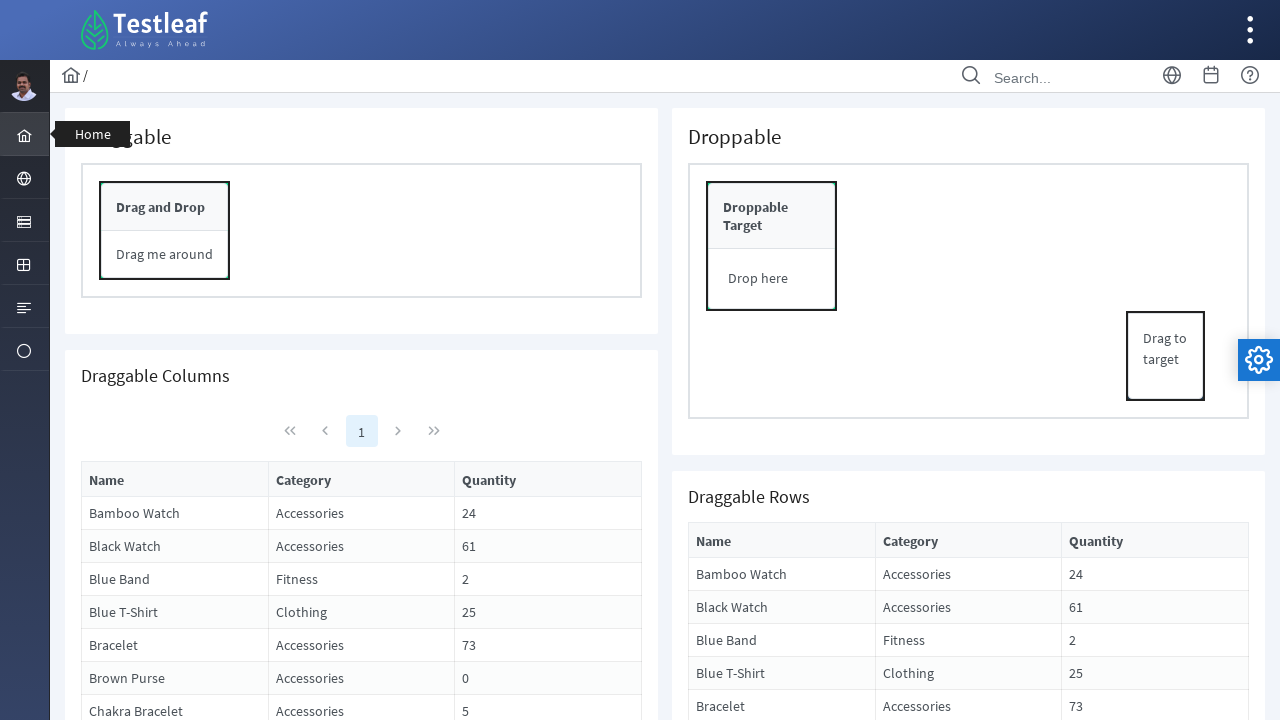

Waited 2 seconds for menu animation
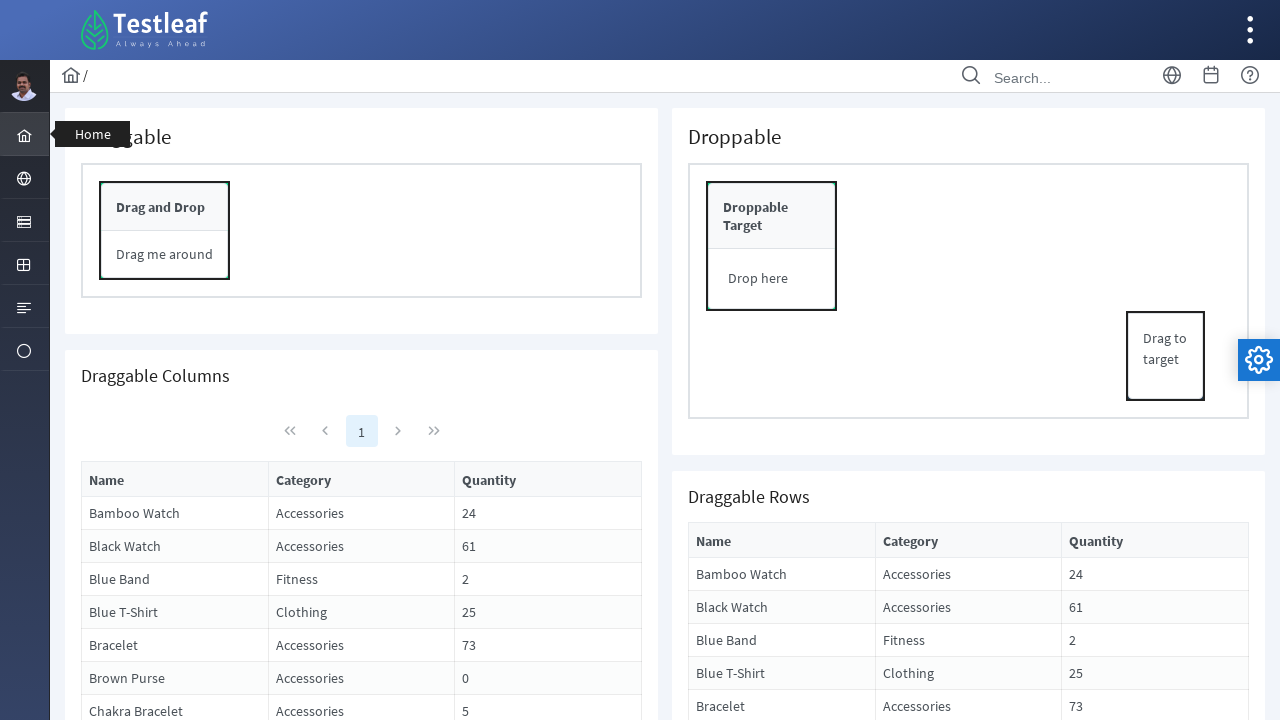

Hovered over second menu element at (24, 178) on #menuform\:j_idt38
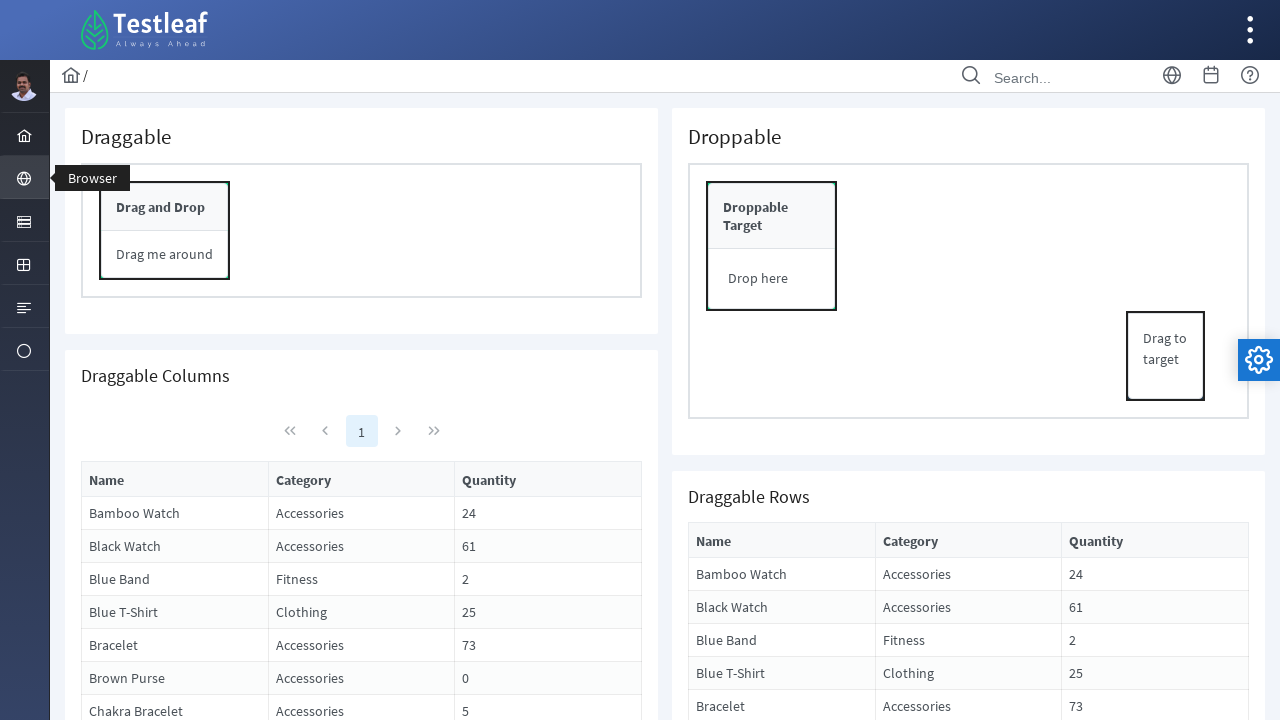

Waited 2 seconds for menu animation
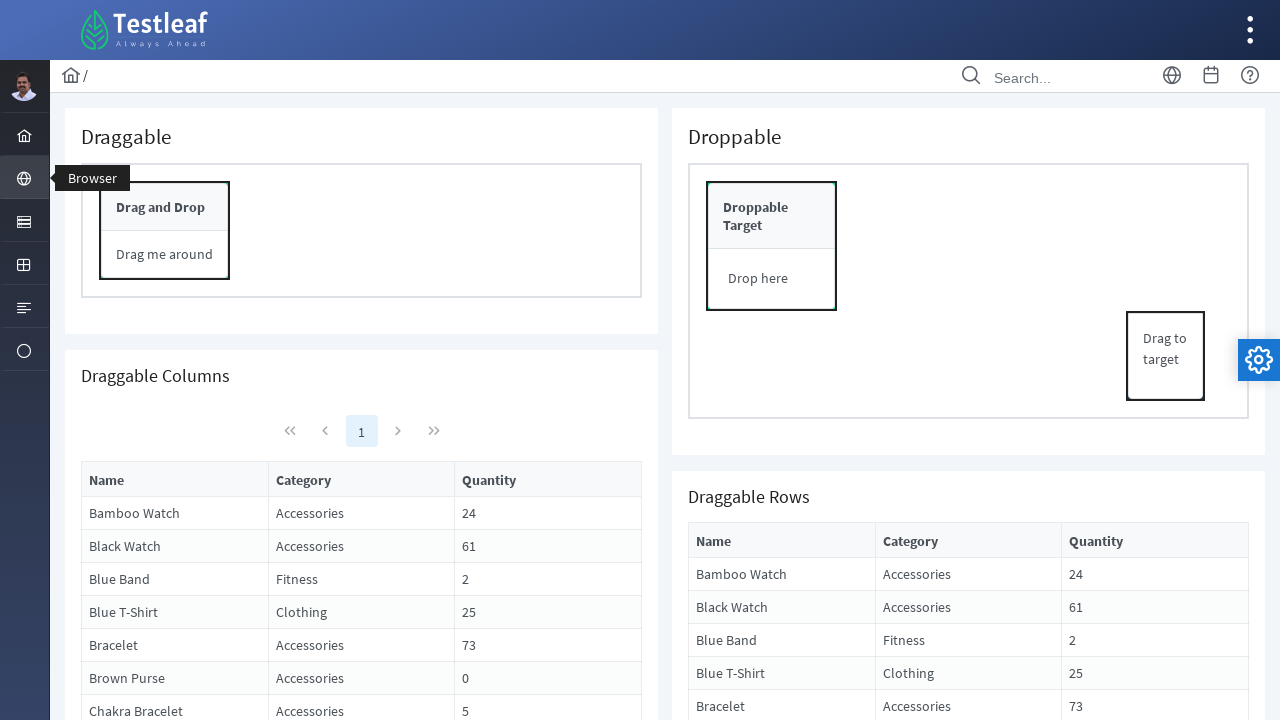

Hovered over third menu element at (24, 220) on #menuform\:j_idt39
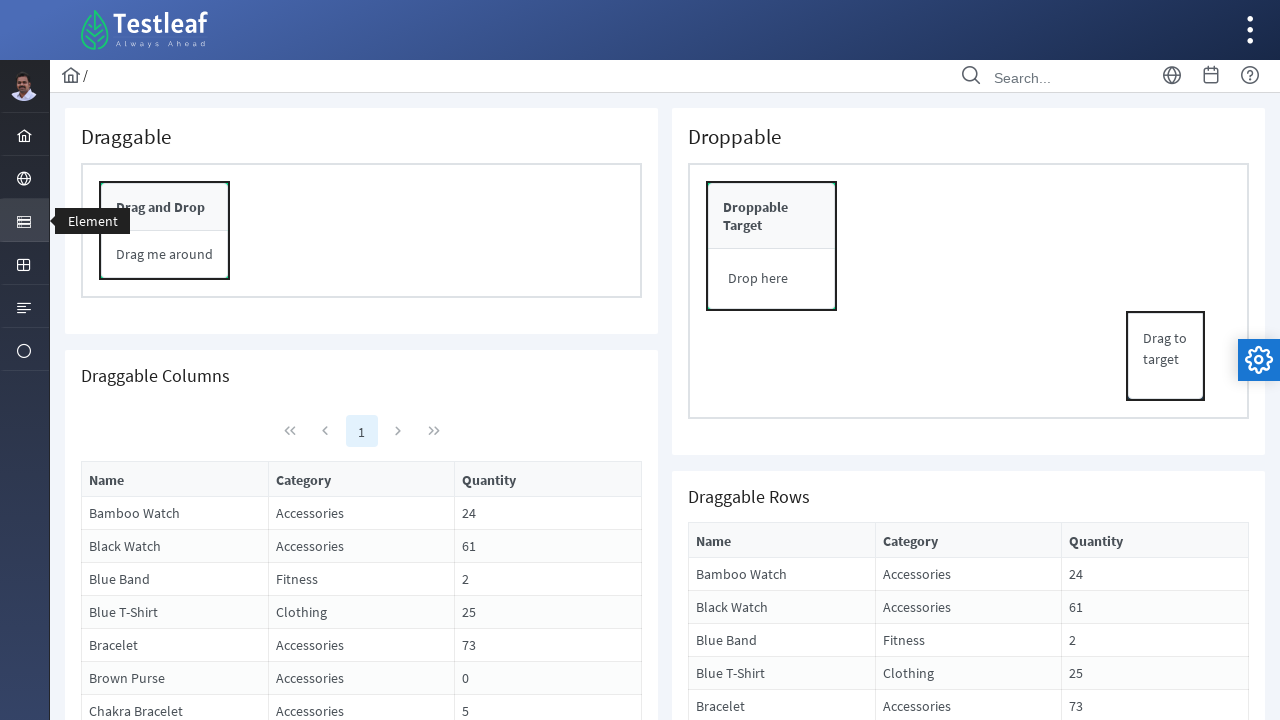

Dragged element to drop target at (772, 246)
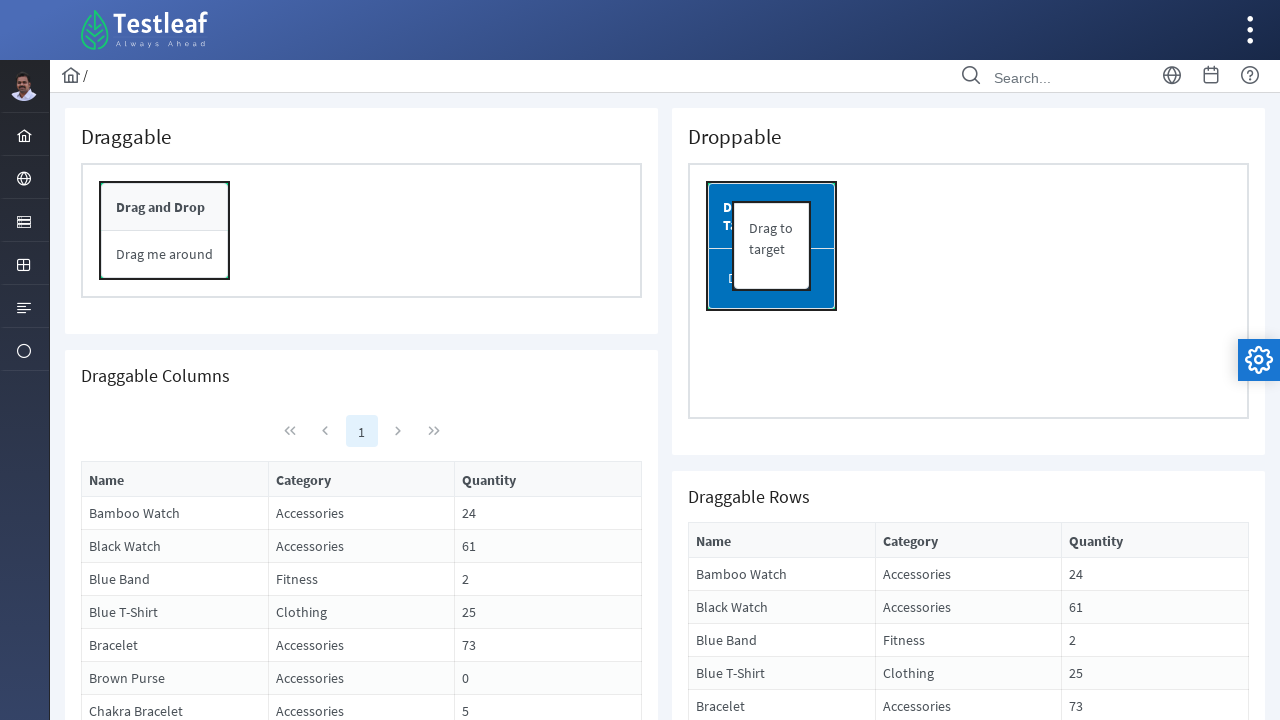

Retrieved initial slider position: x=803, y=1160.921875
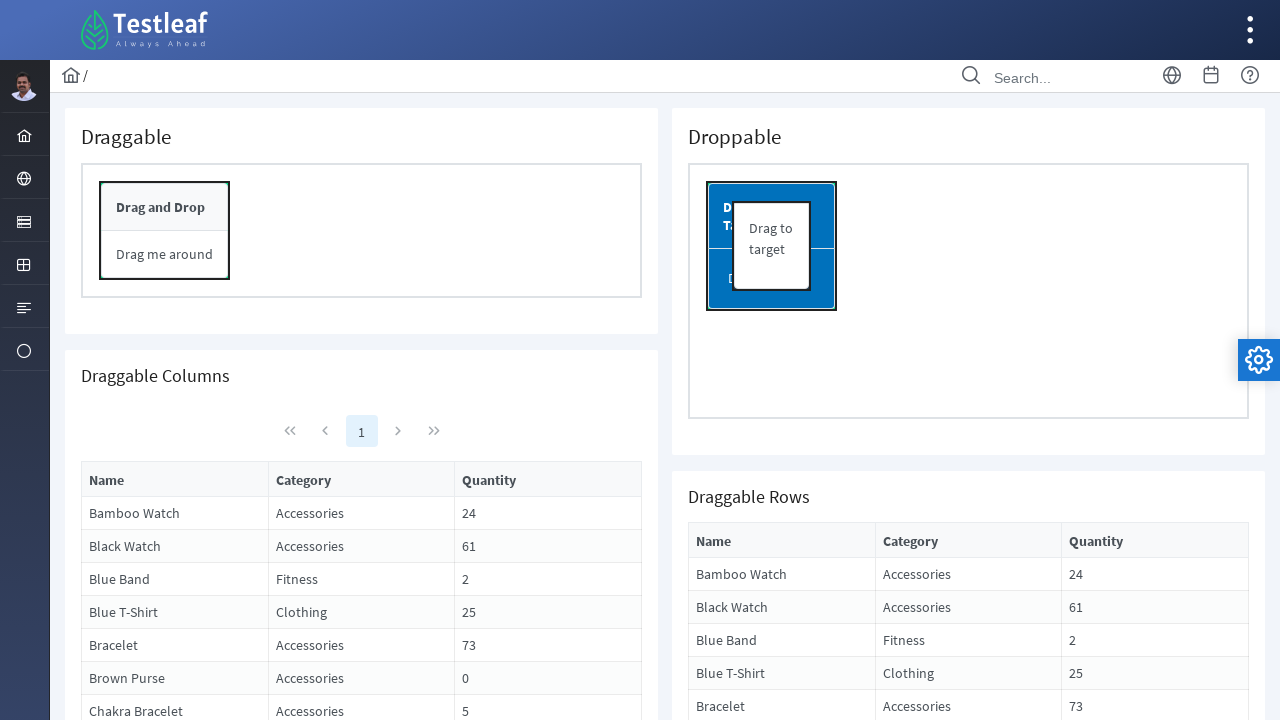

Dragged slider 50 pixels to the right at (855, 627)
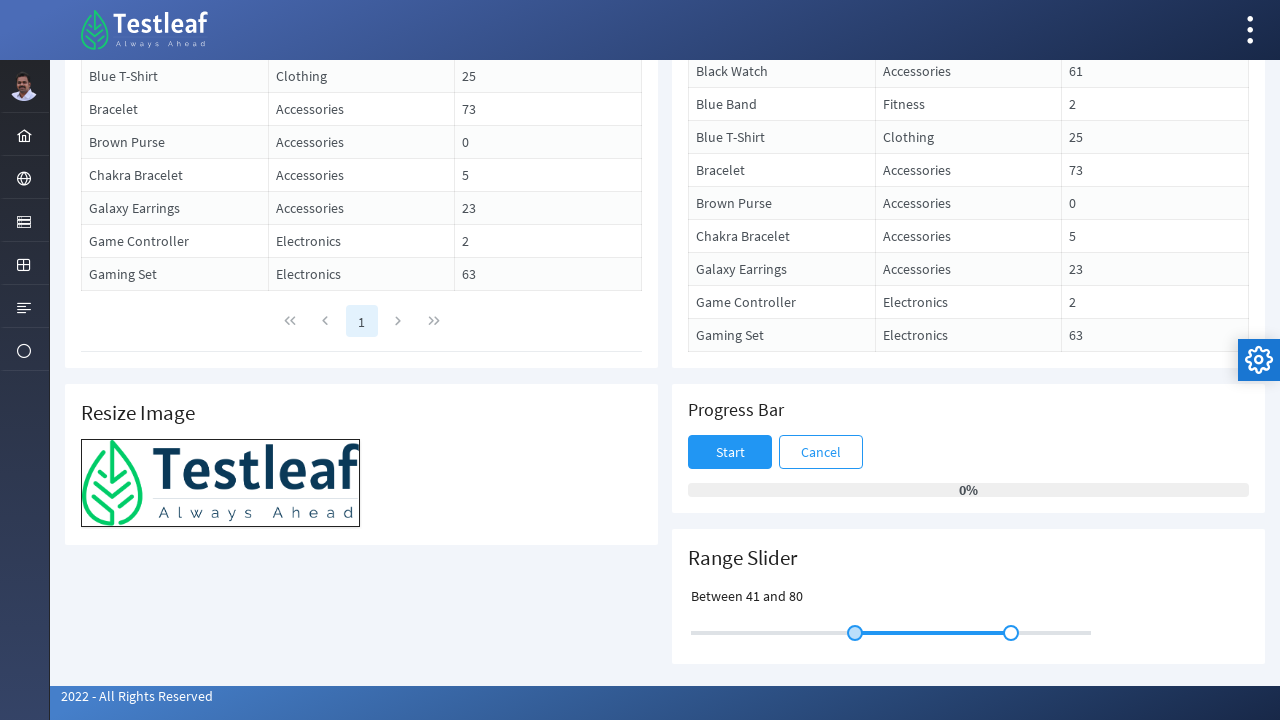

Retrieved final slider position: x=847, y=624.921875
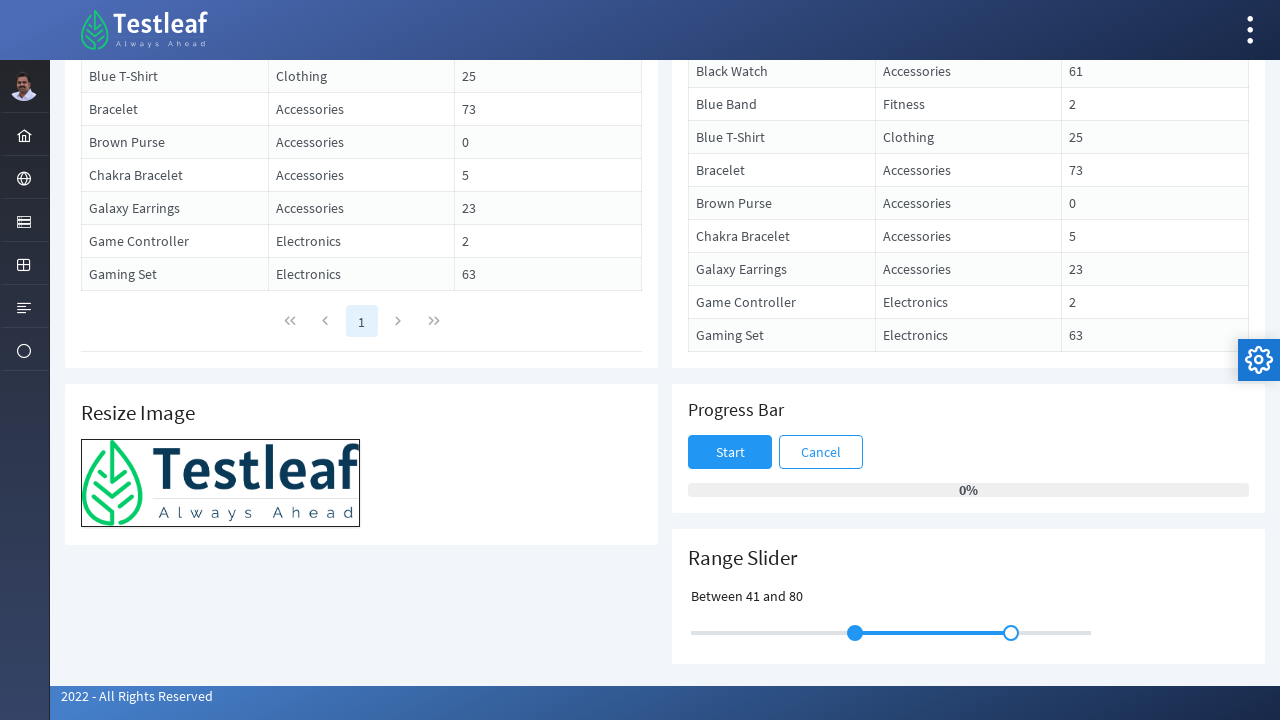

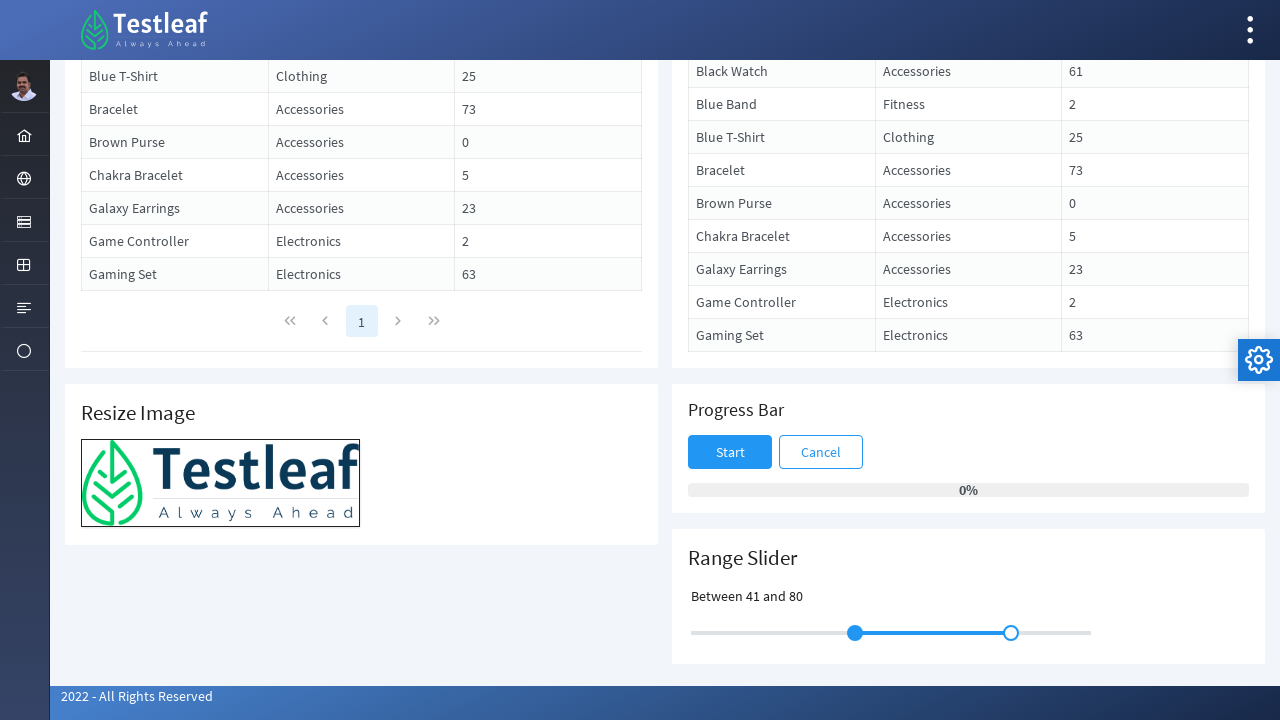